Tests dropdown visibility functionality - dropdown buttons start hidden and appear when hovering over job title.

Starting URL: http://mhunterak.github.io/resume.html

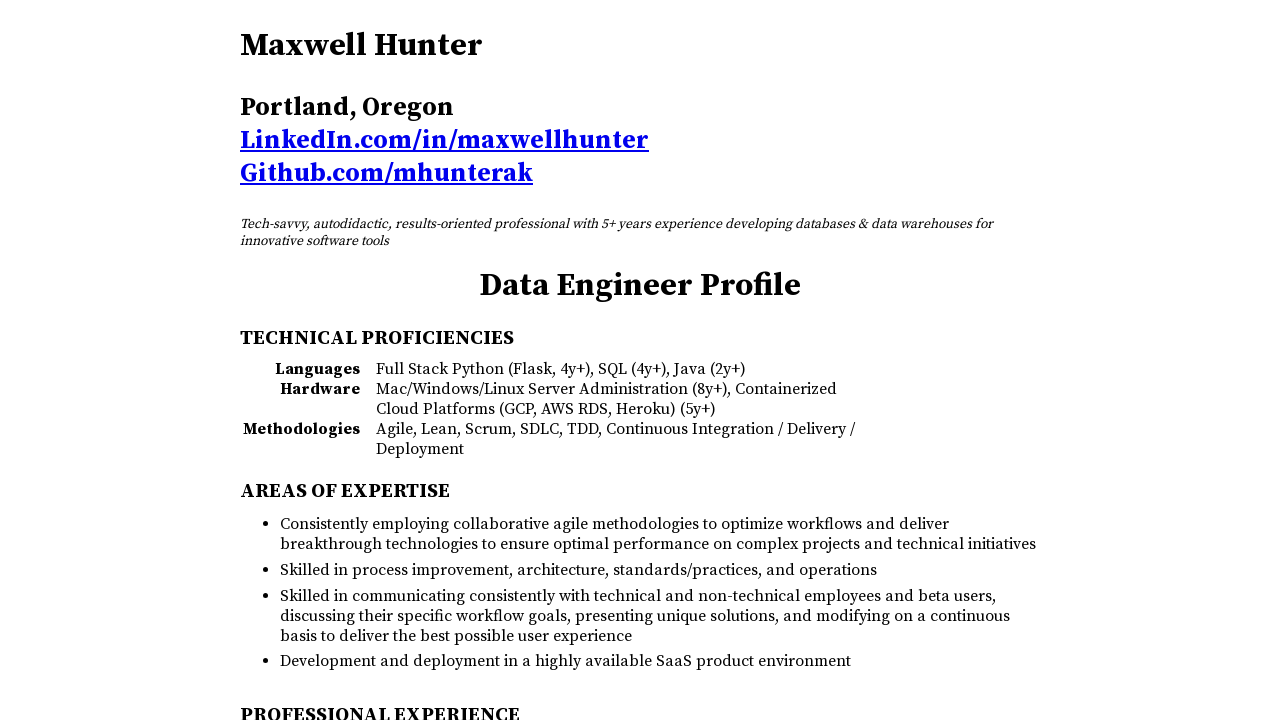

Verified dropdown button is initially hidden
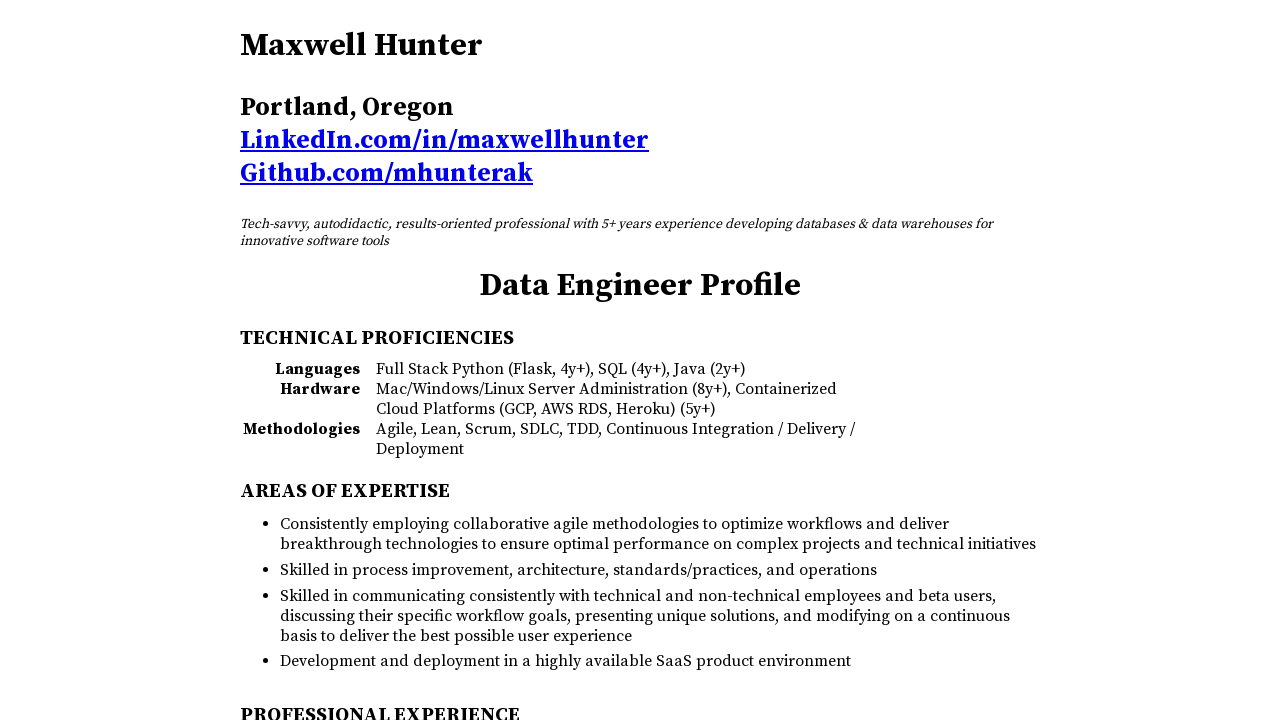

Verified CE button is initially hidden
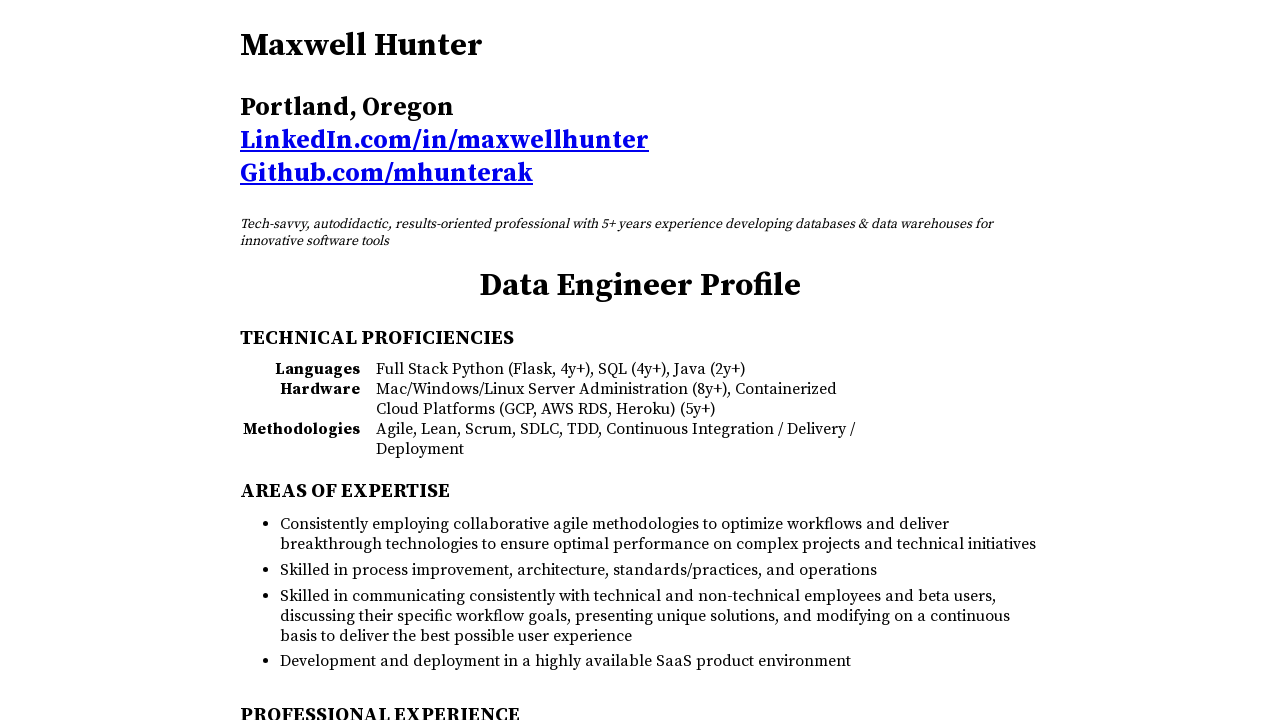

Hovered over job description area at (640, 233) on #jobDesc
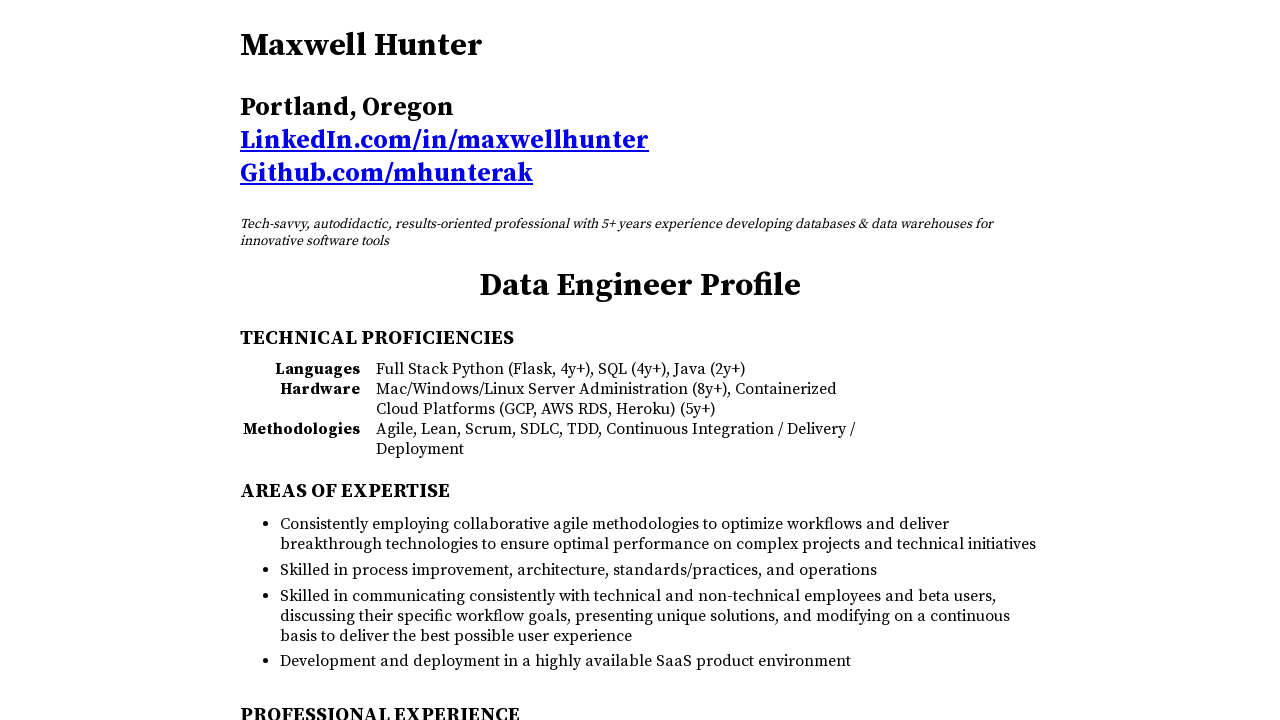

Clicked on job title at (640, 286) on #jobTitle
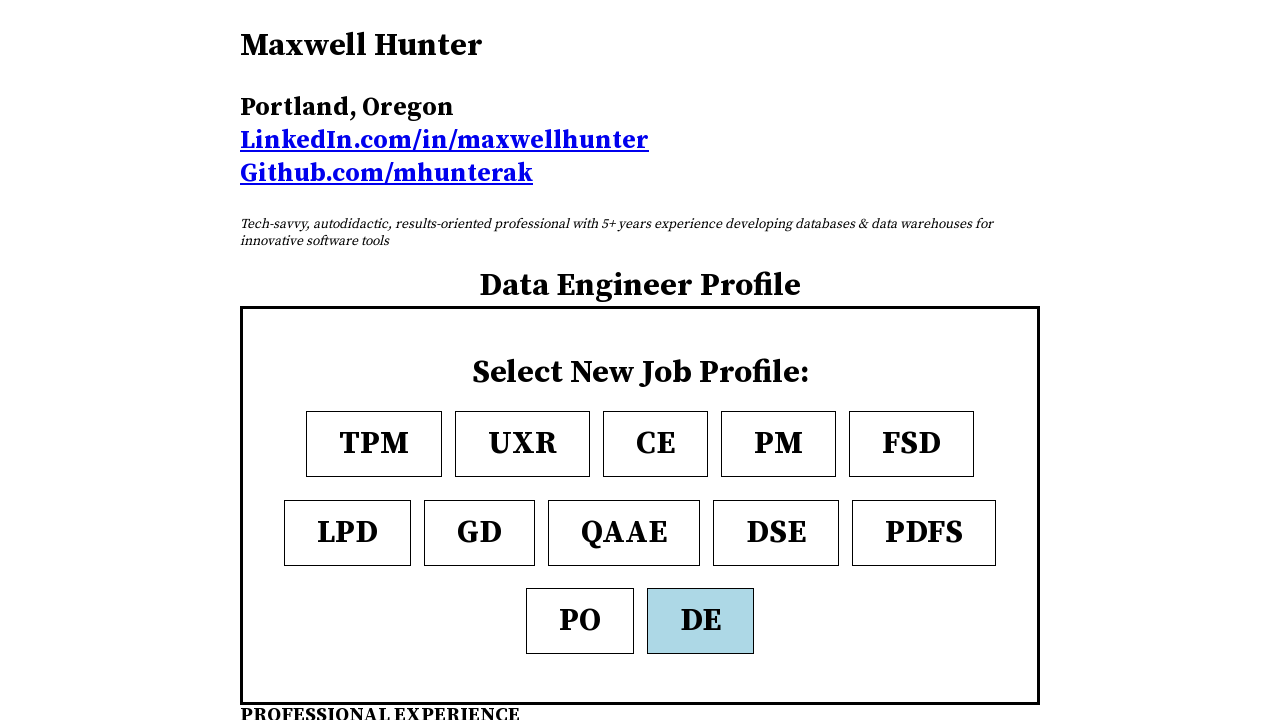

Hovered over CE button at (656, 444) on #CE
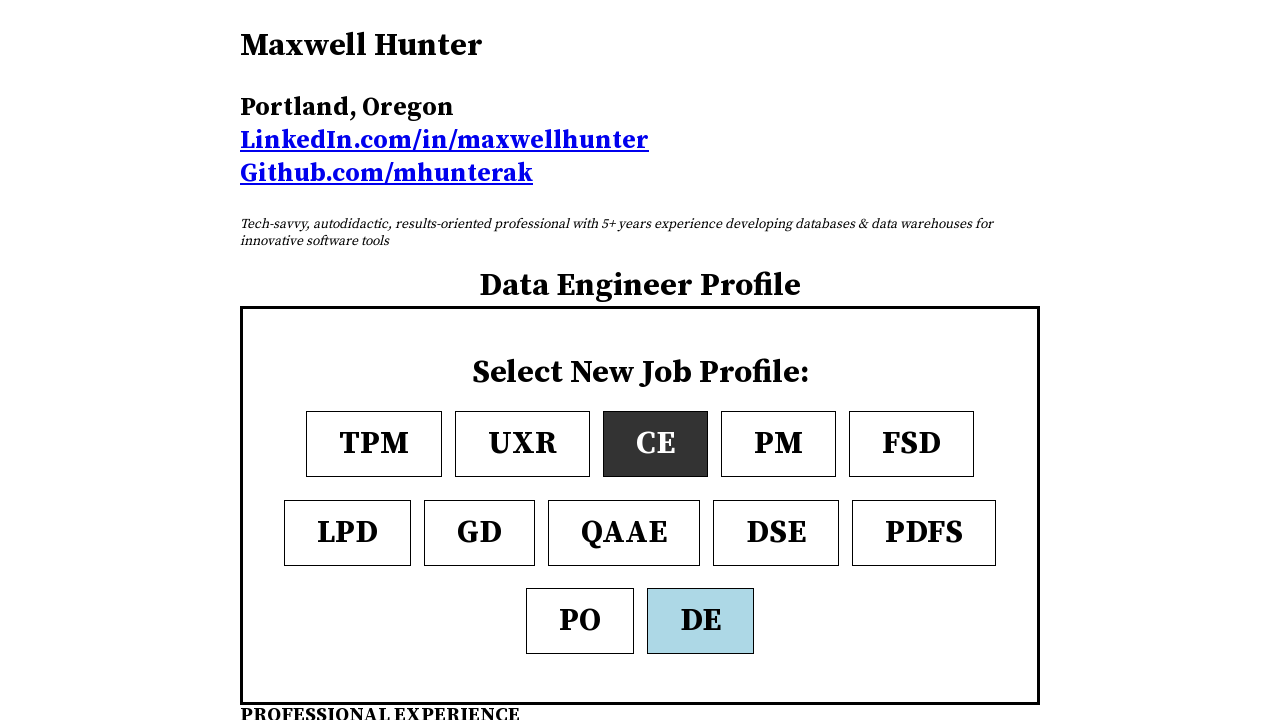

Verified dropdown button is now visible after interaction
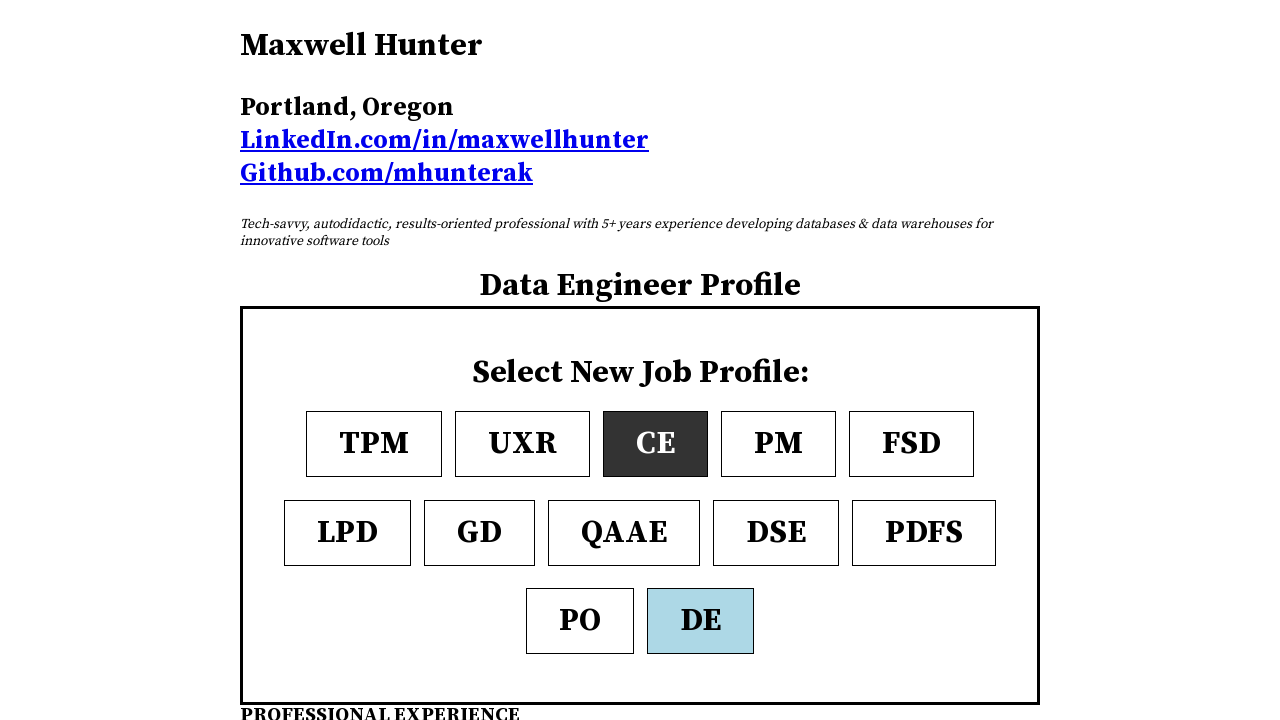

Verified CE button is now visible after interaction
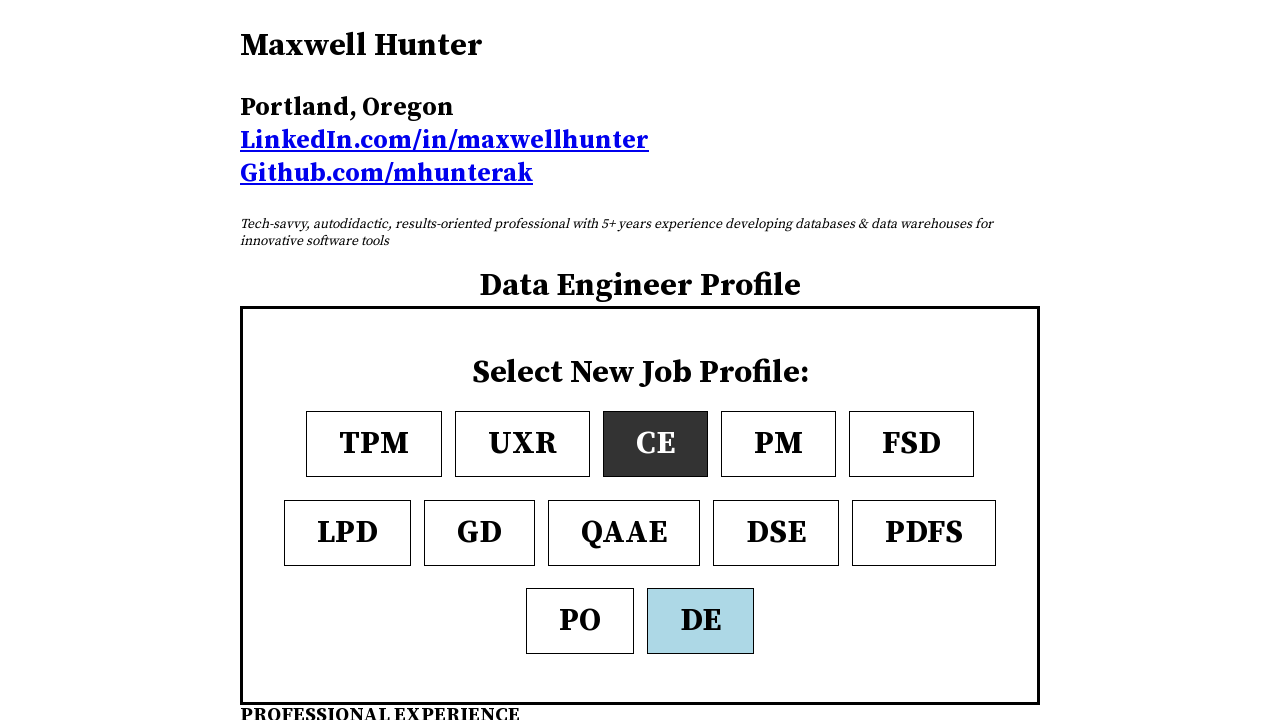

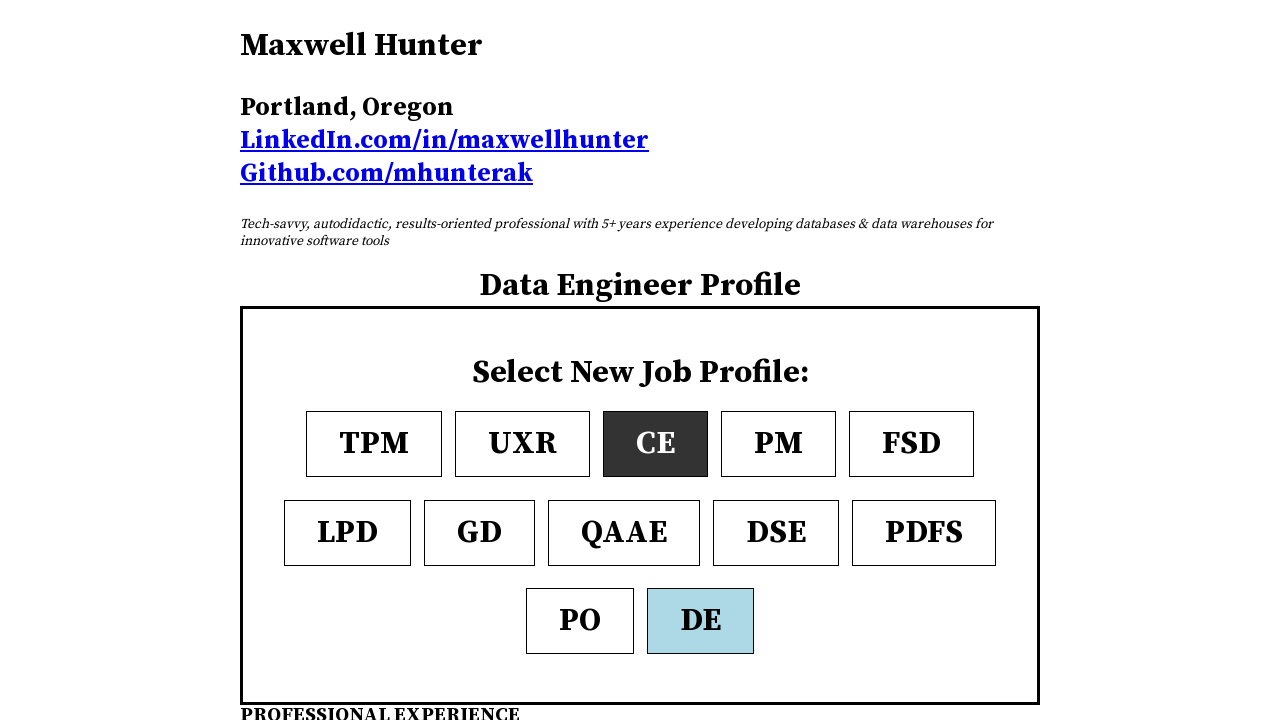